Tests page load performance and accessibility by measuring load time and checking images for alt text

Starting URL: https://wedding-2qqf84l43-asithalkonaras-projects.vercel.app

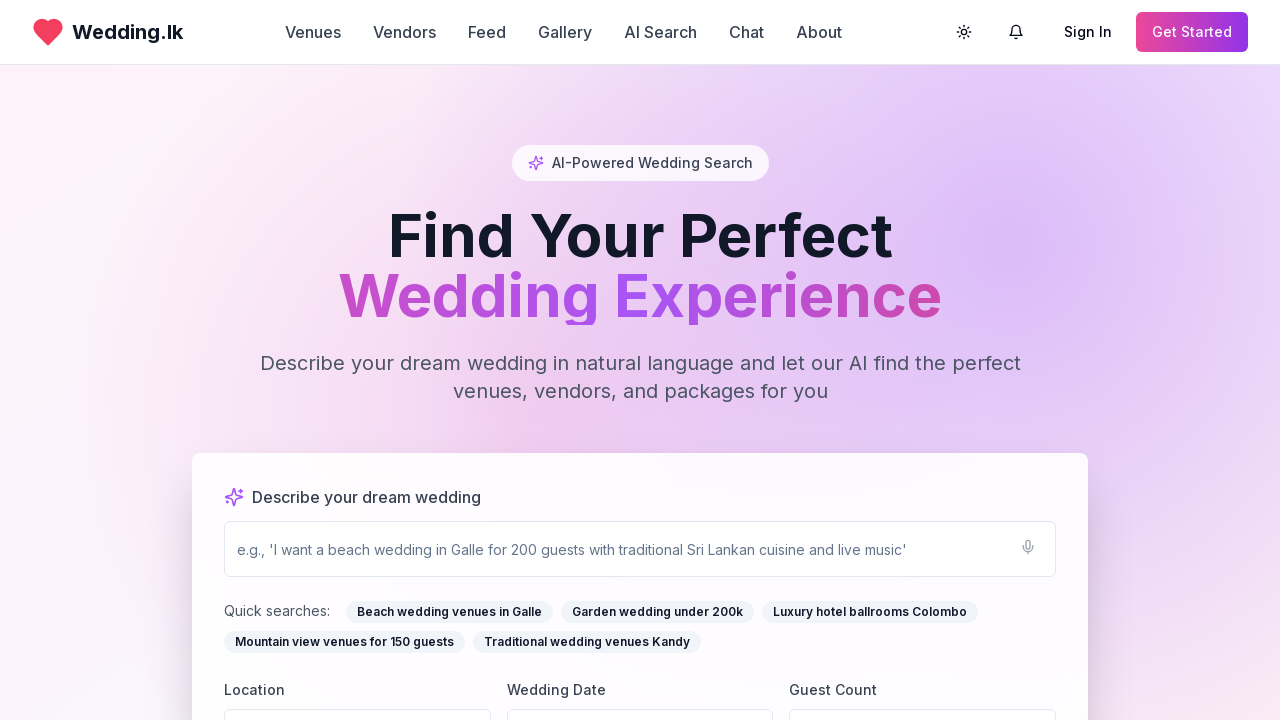

Waited for page to reach networkidle load state
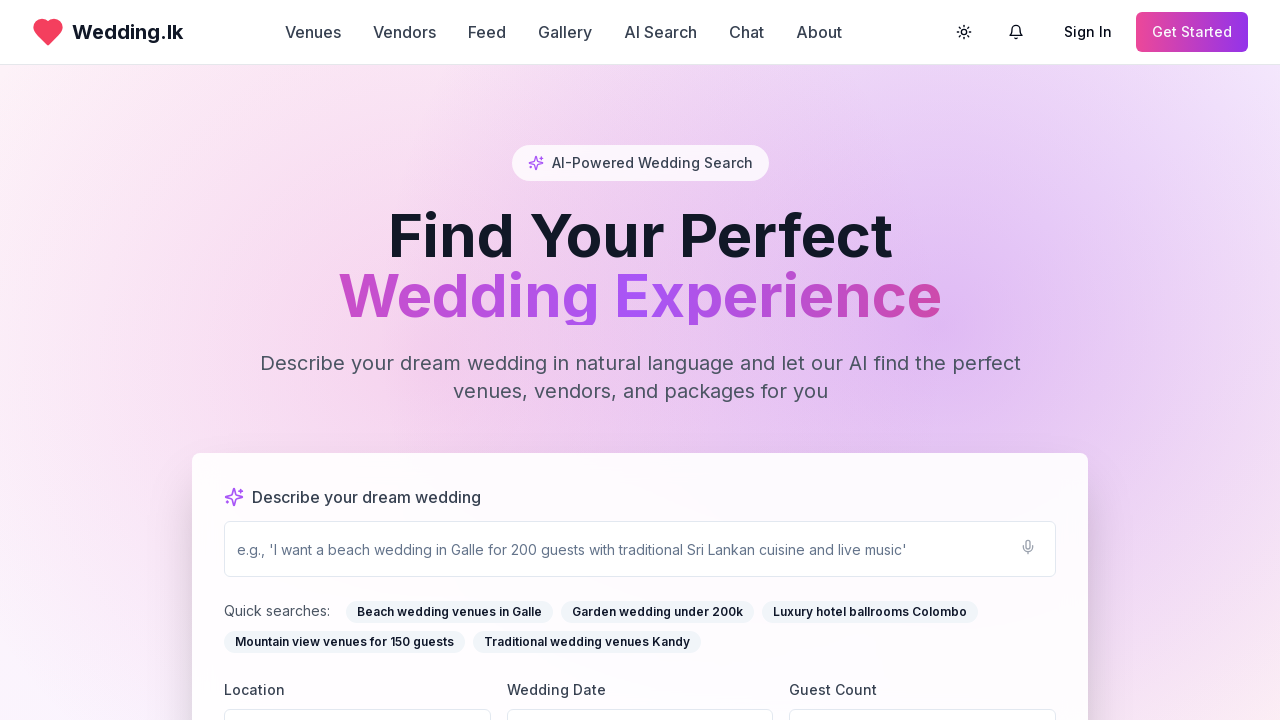

Found 31 images on the page
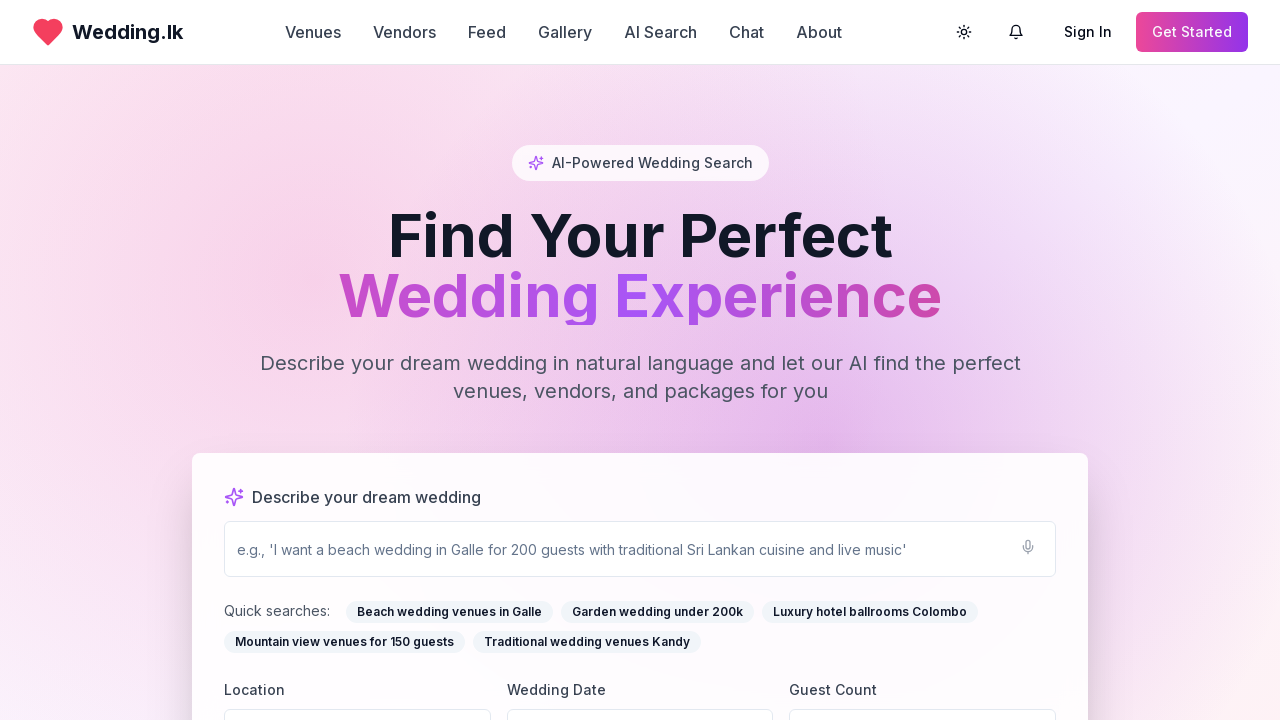

Verified image 1 is visible
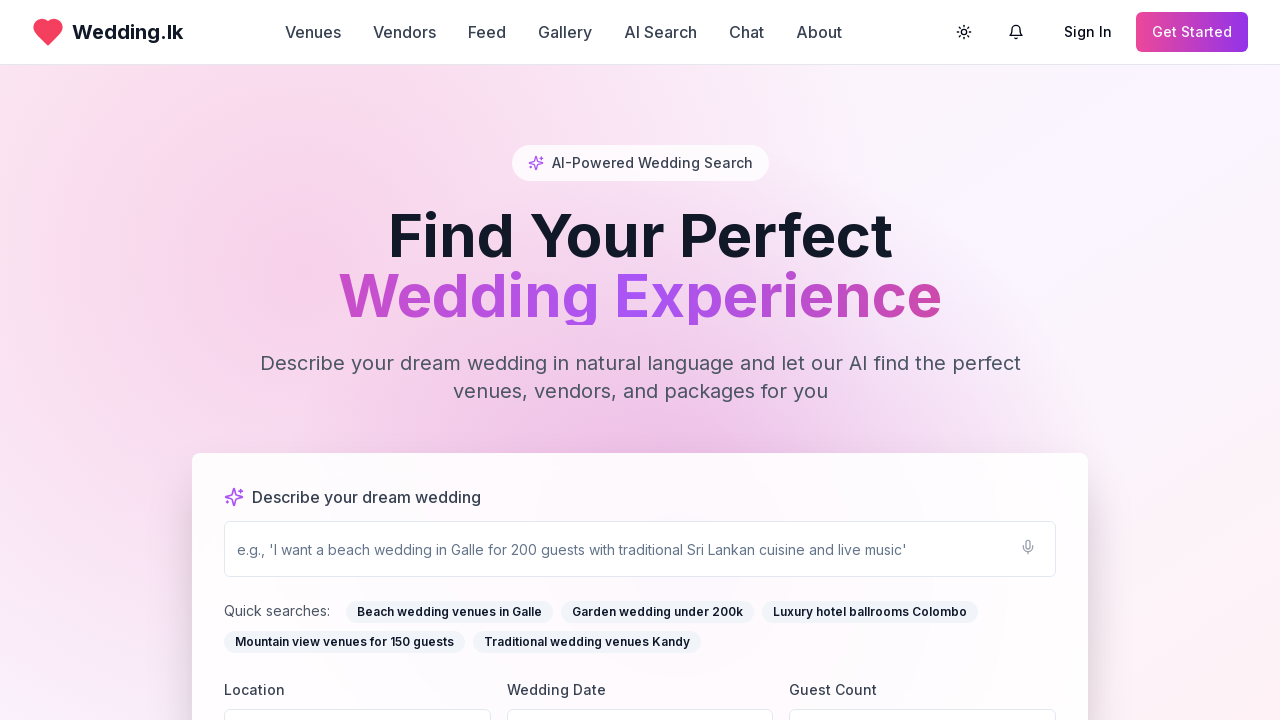

Verified image 2 is visible
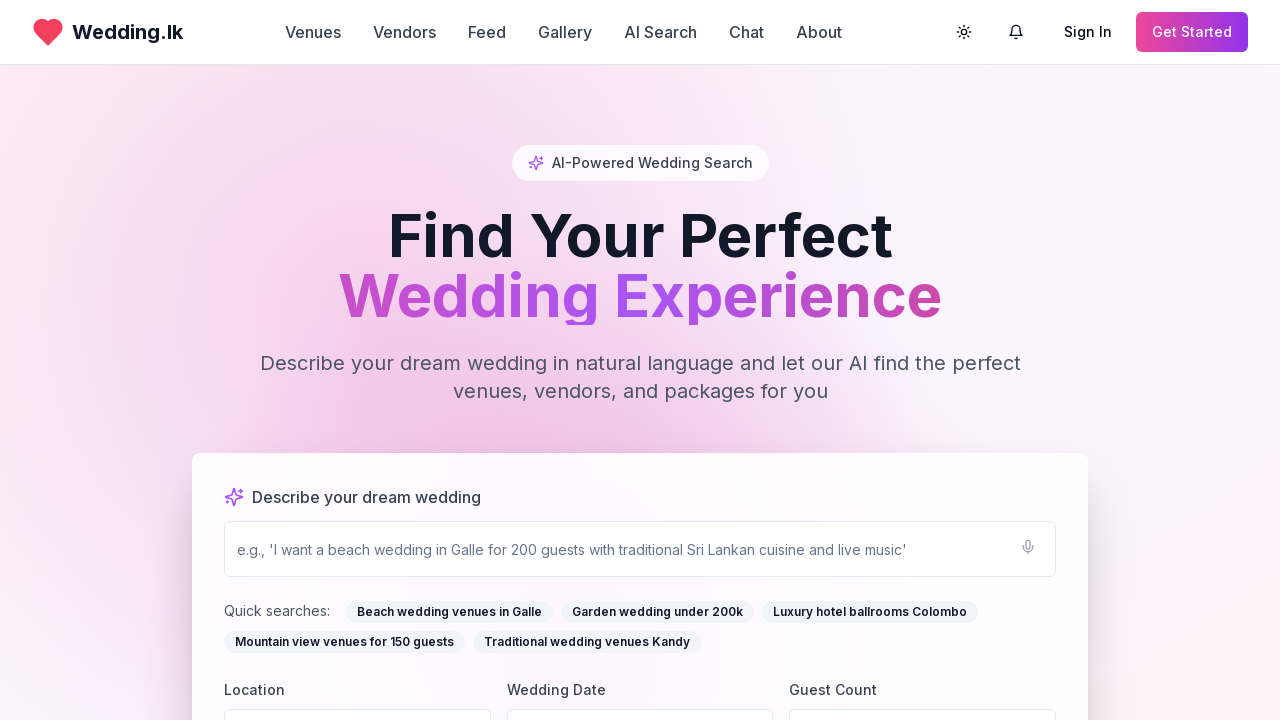

Verified image 3 is visible
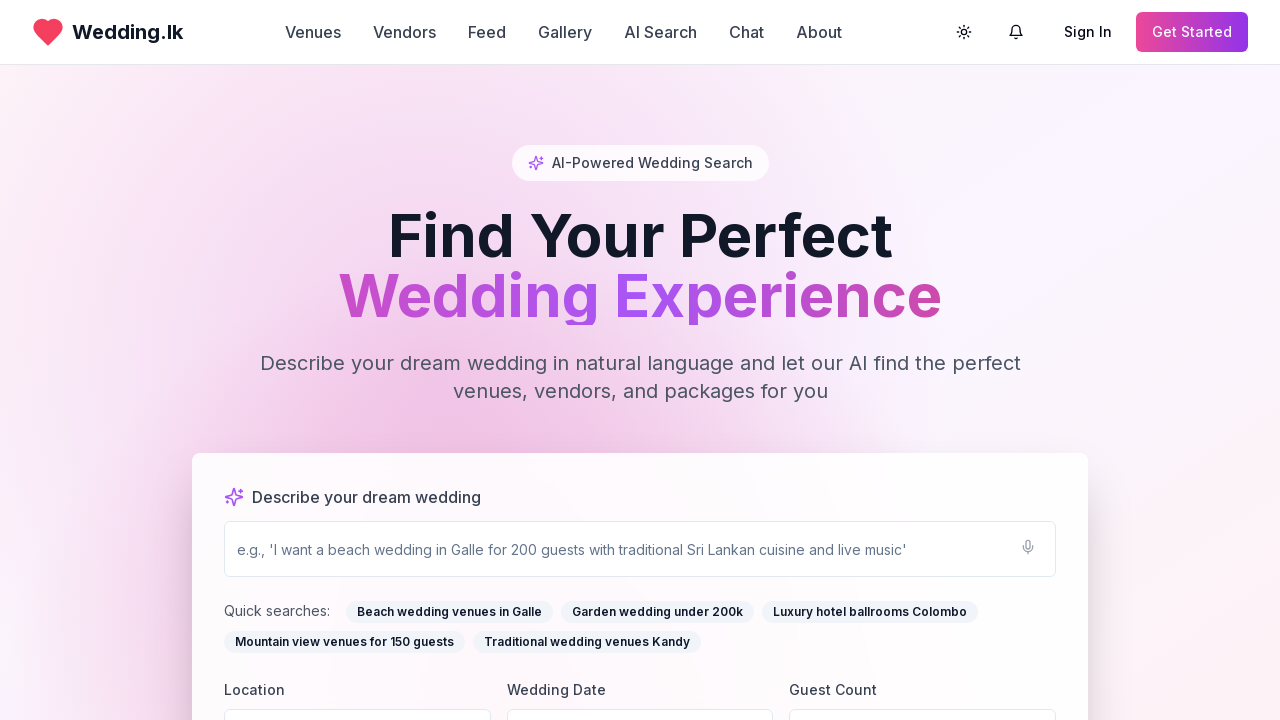

Verified image 4 is visible
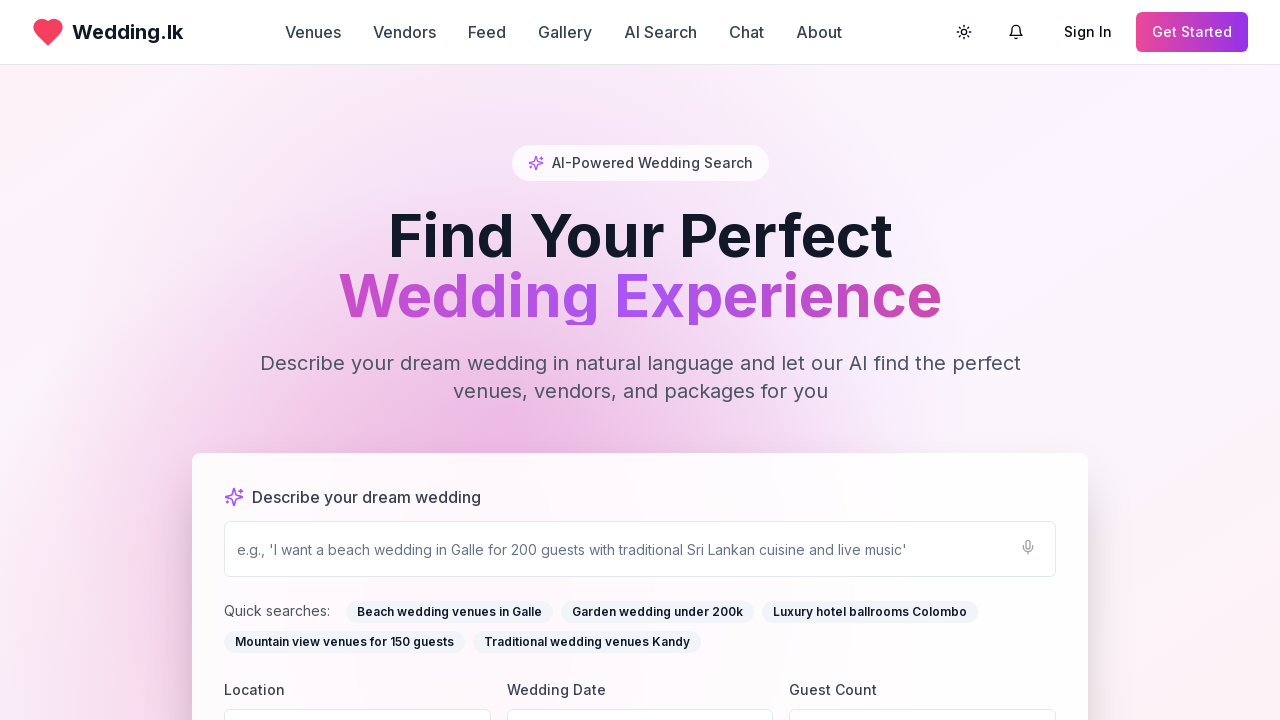

Verified image 5 is visible
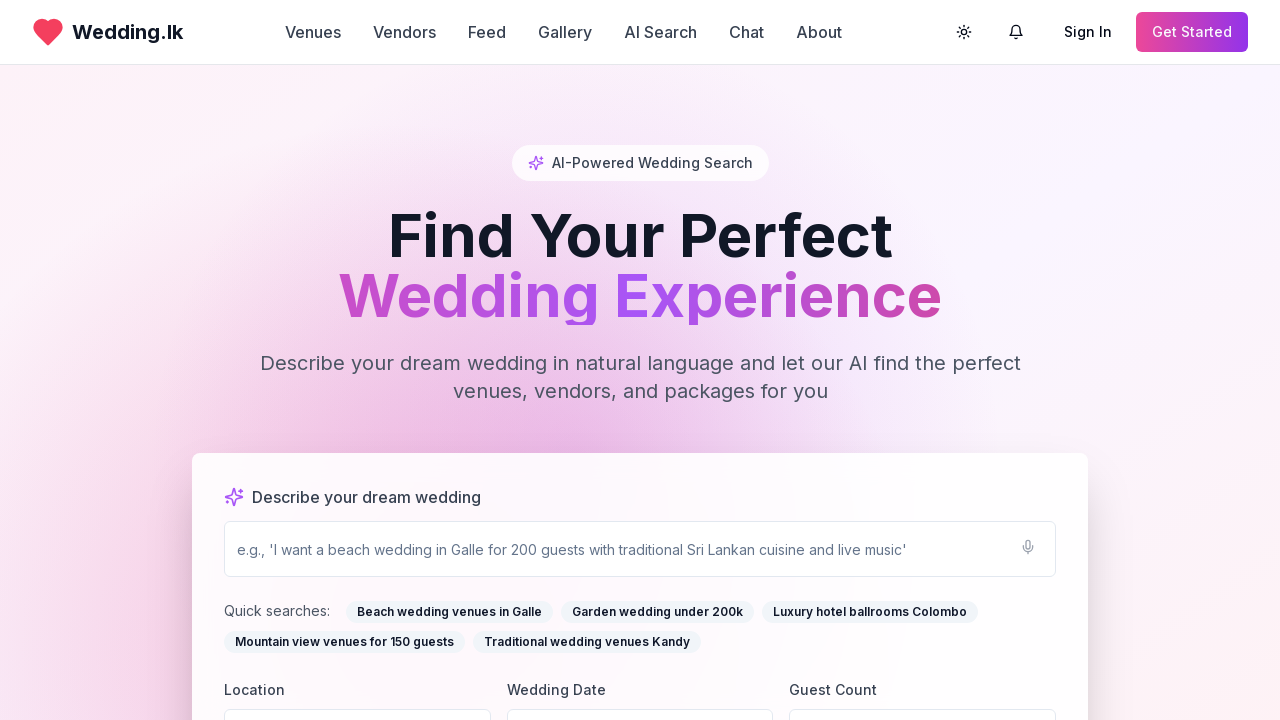

Main content (h1, main, or .main-content) is visible on the page
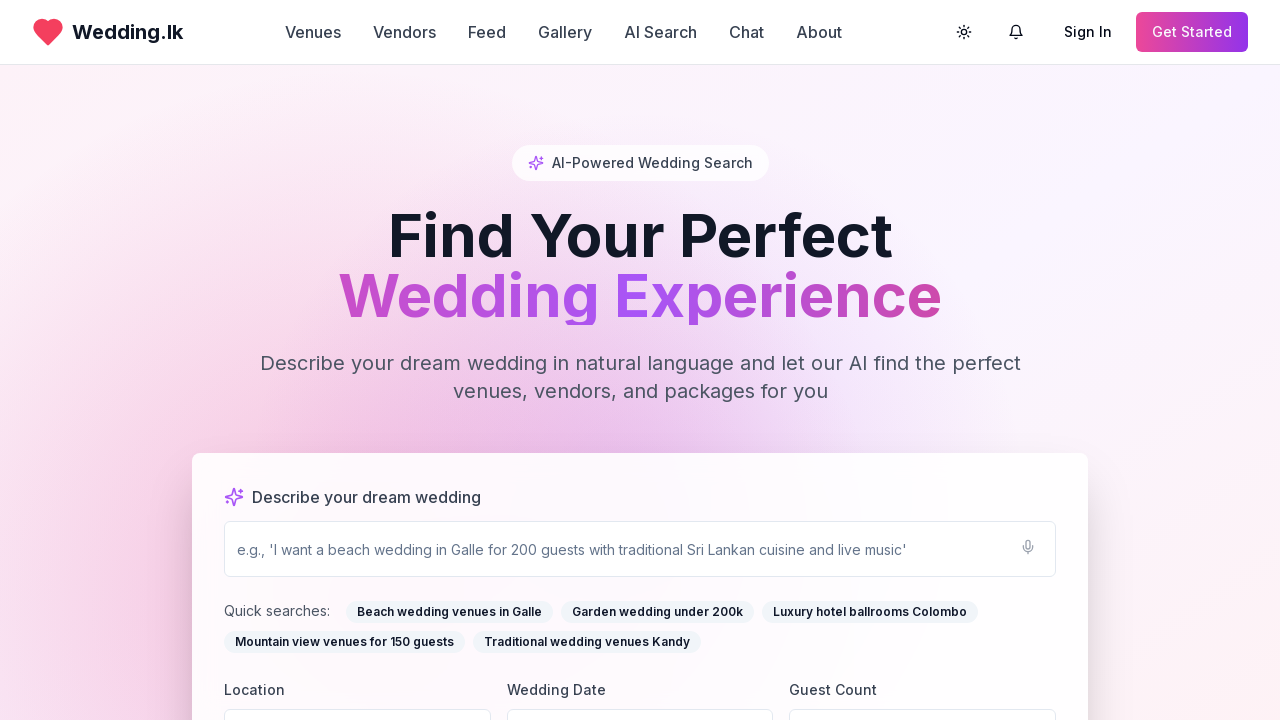

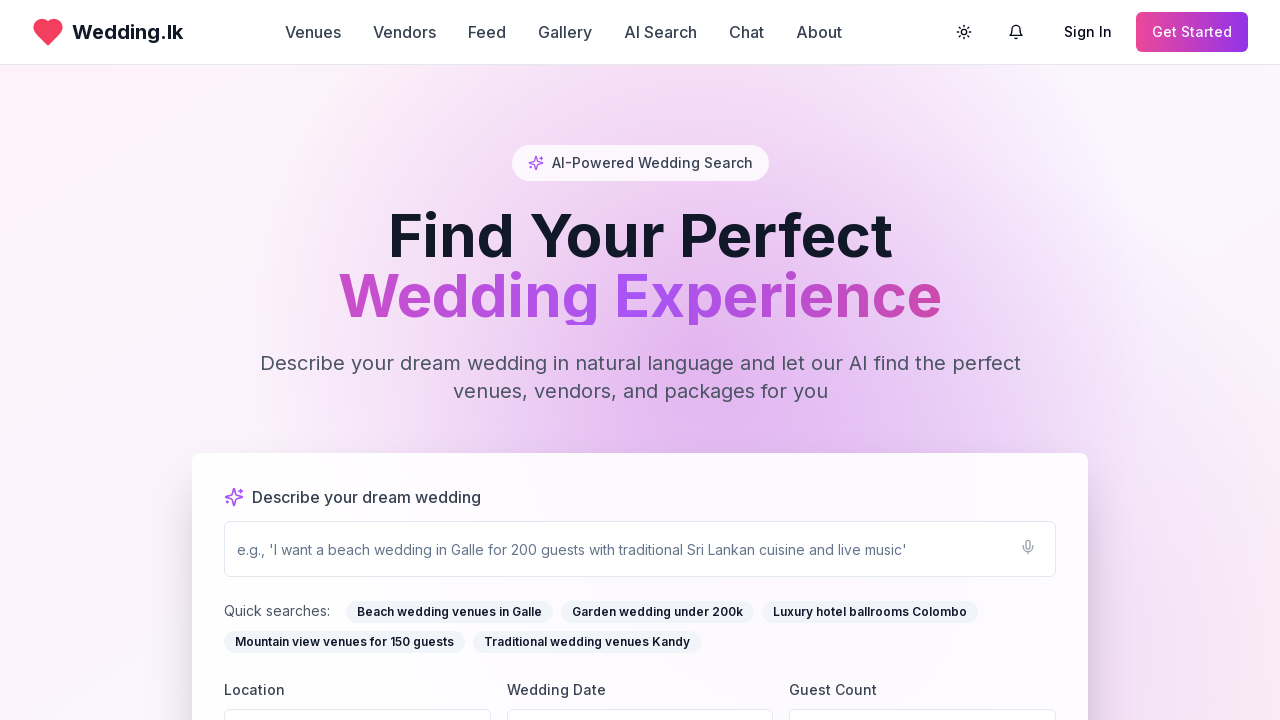